Tests clicking the Laptops category and verifying a laptop product details page

Starting URL: https://www.demoblaze.com/

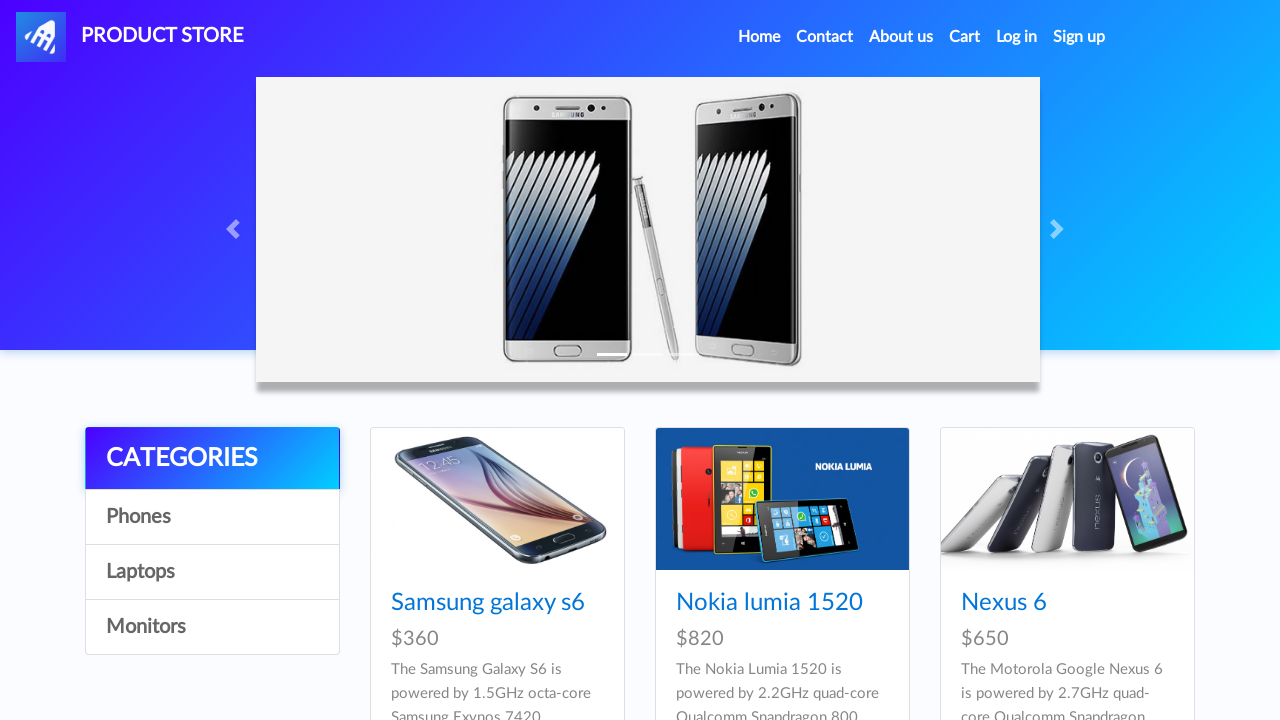

Clicked on Laptops category at (212, 572) on (//a[normalize-space()='Laptops'])[1]
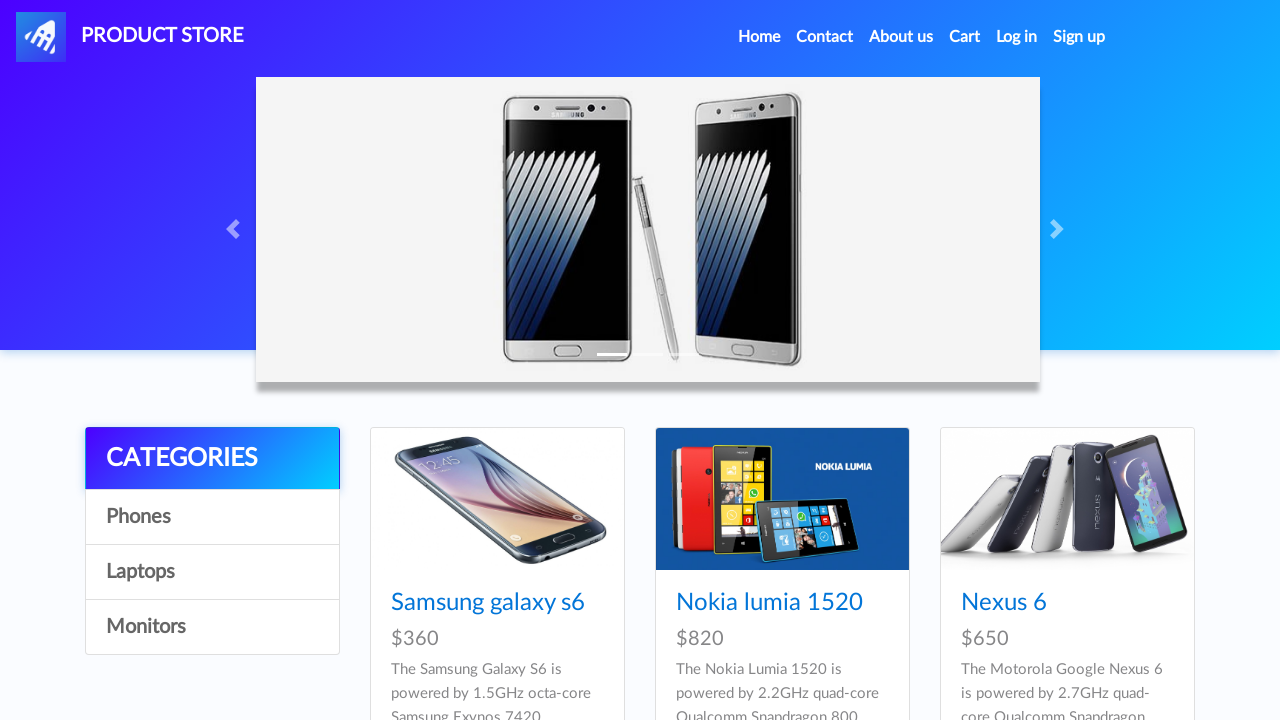

Clicked on Sony vaio i5 laptop product at (739, 361) on xpath=//a[normalize-space()='Sony vaio i5']
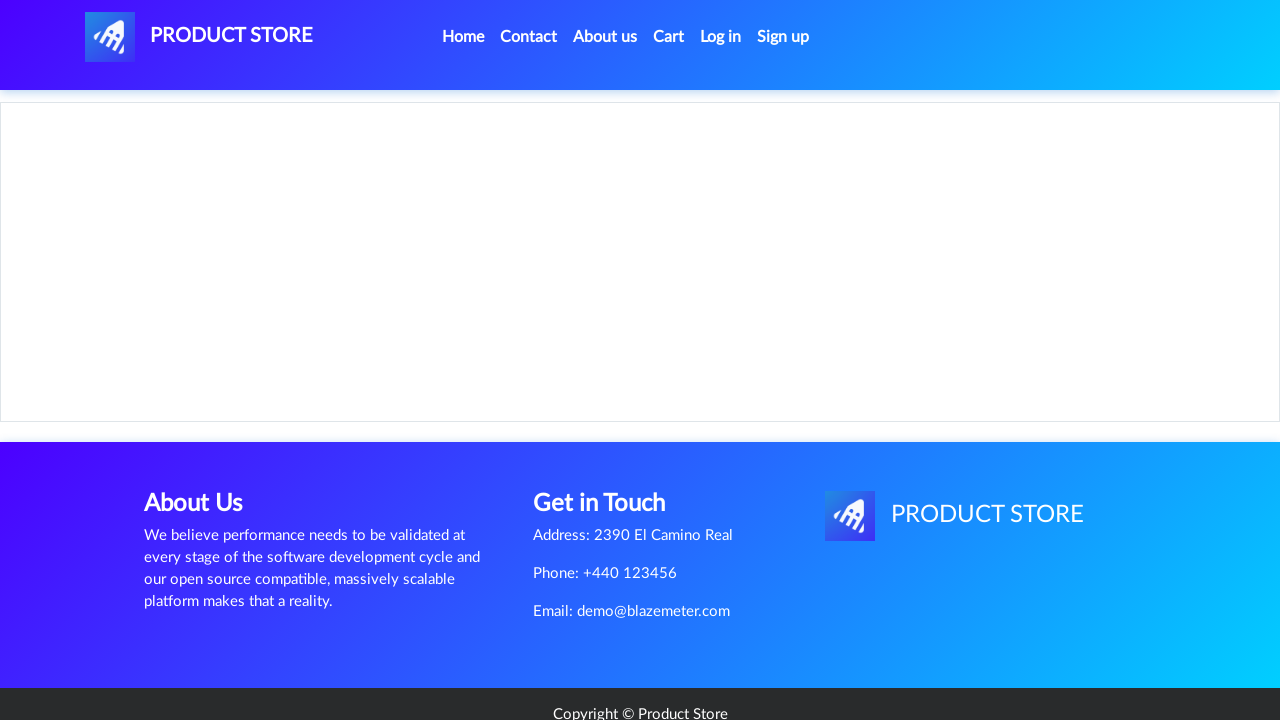

Product title (h2) loaded
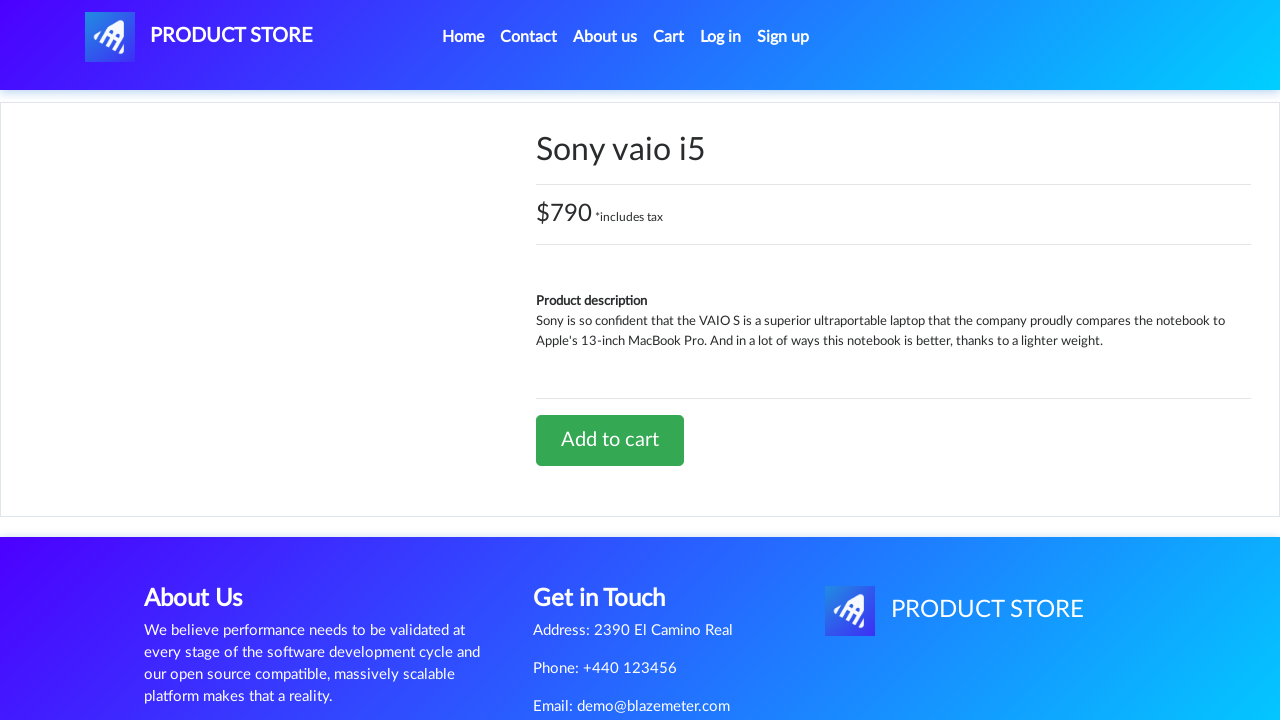

Product details section loaded
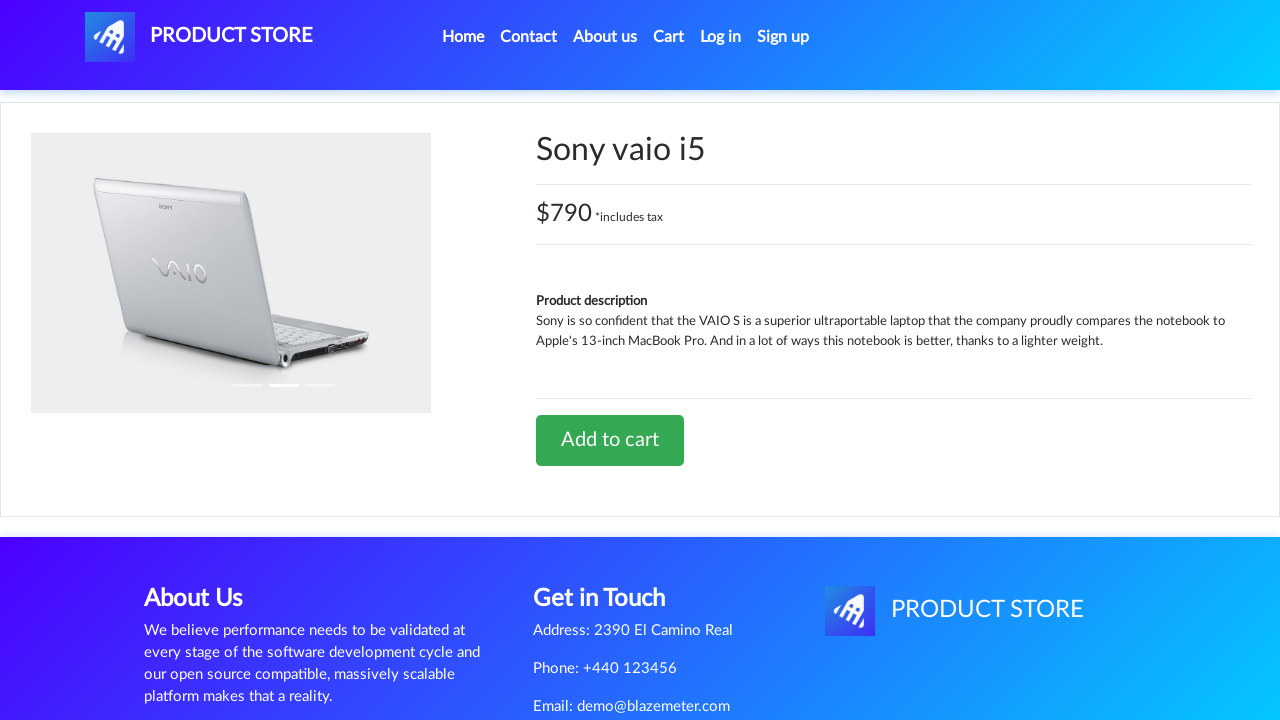

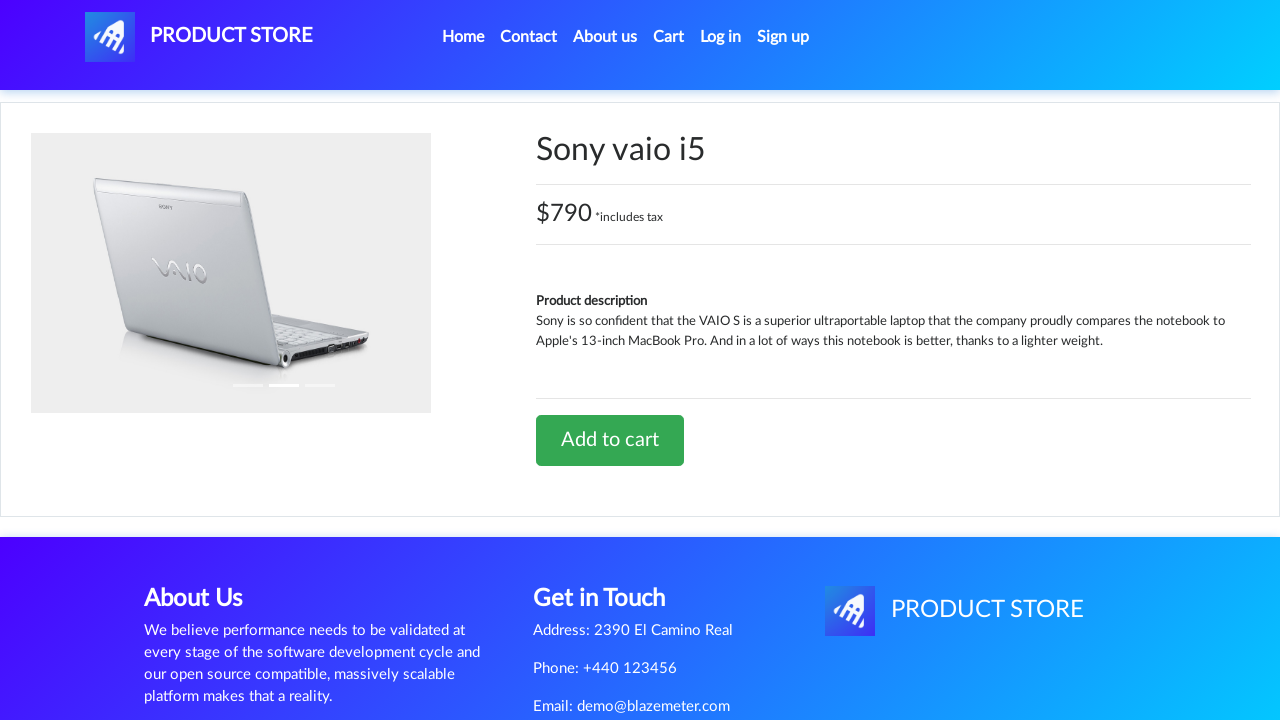